Tests range slider by dragging it and verifying the value changes

Starting URL: https://bonigarcia.dev/selenium-webdriver-java/web-form.html

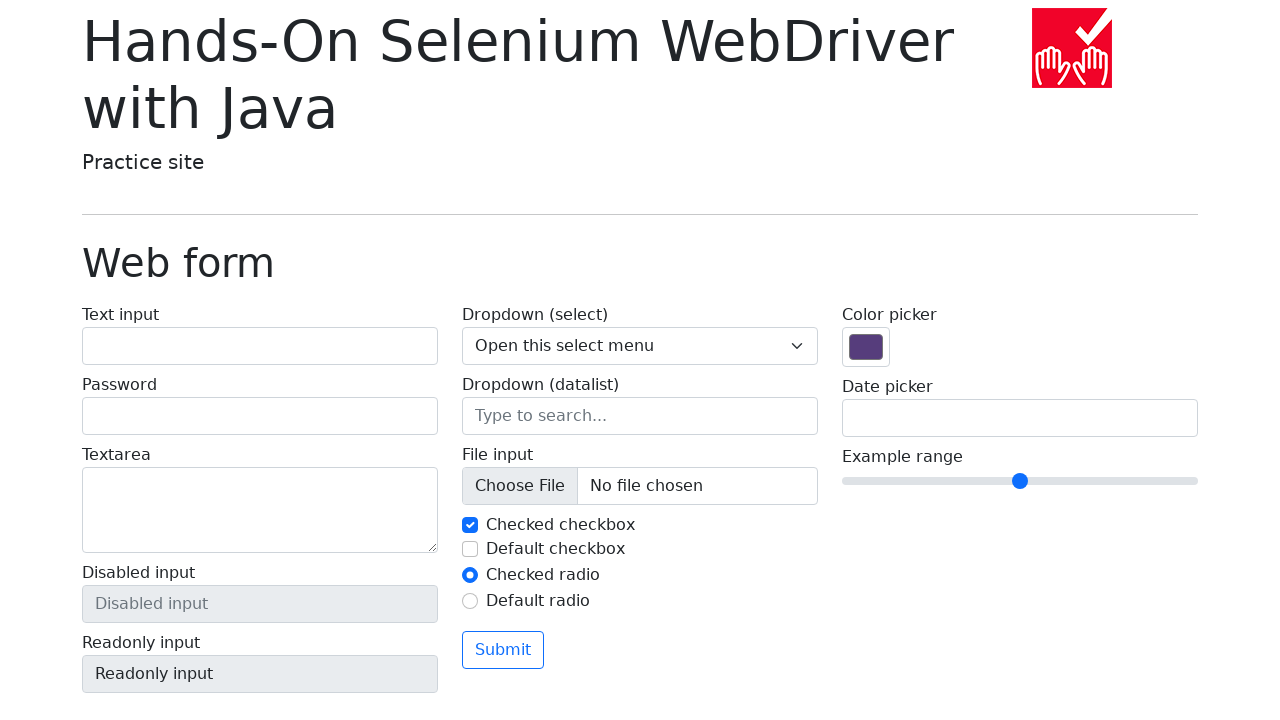

Retrieved initial slider value
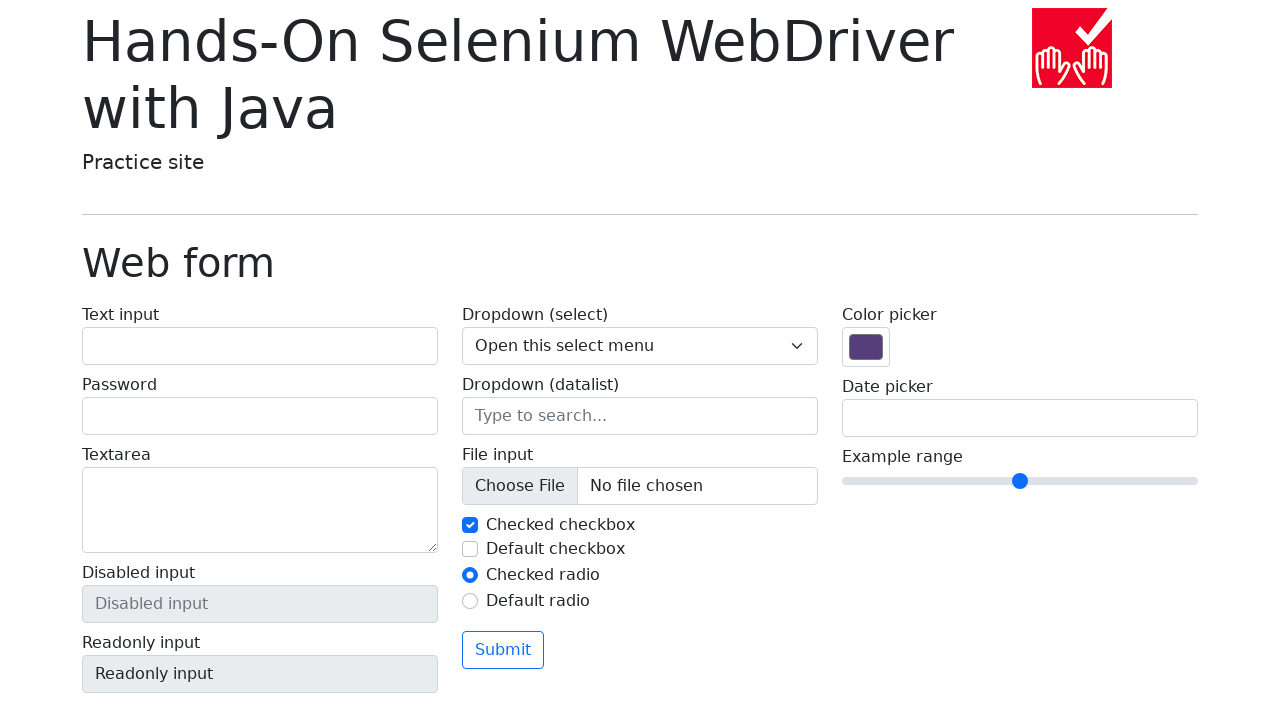

Clicked on the range slider at (1020, 481) on input[name='my-range']
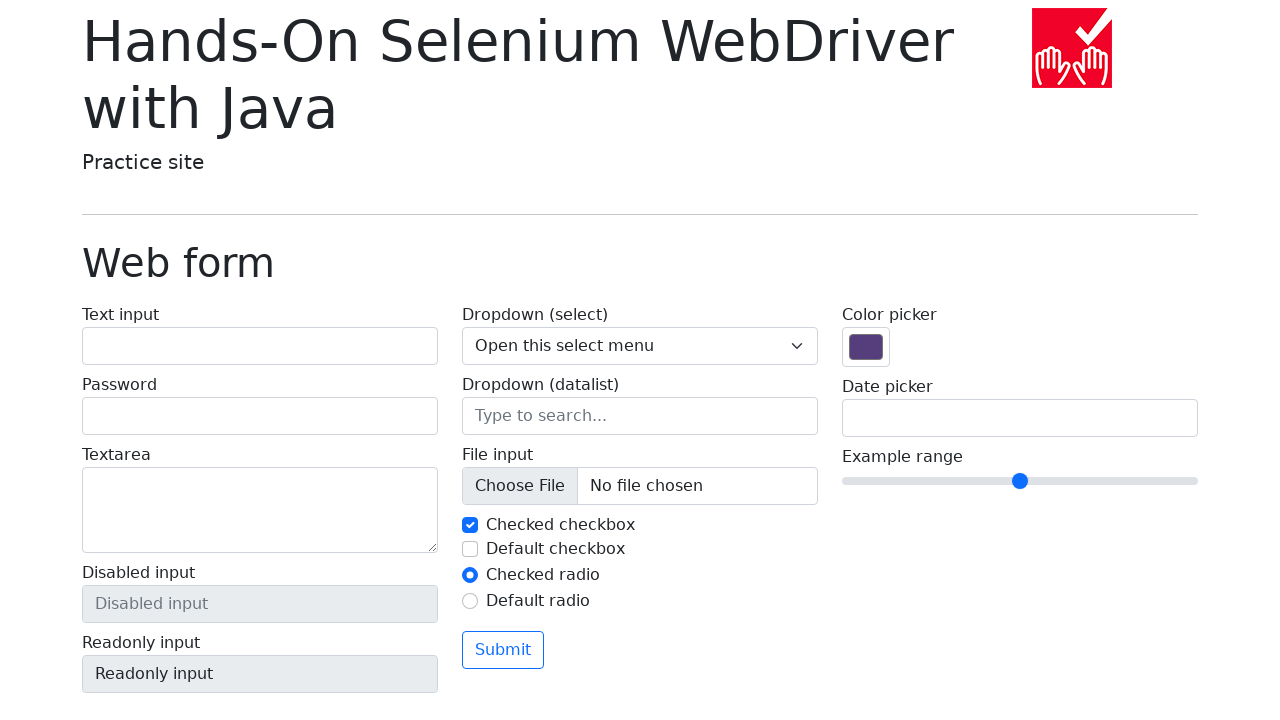

Pressed ArrowRight key once to move slider
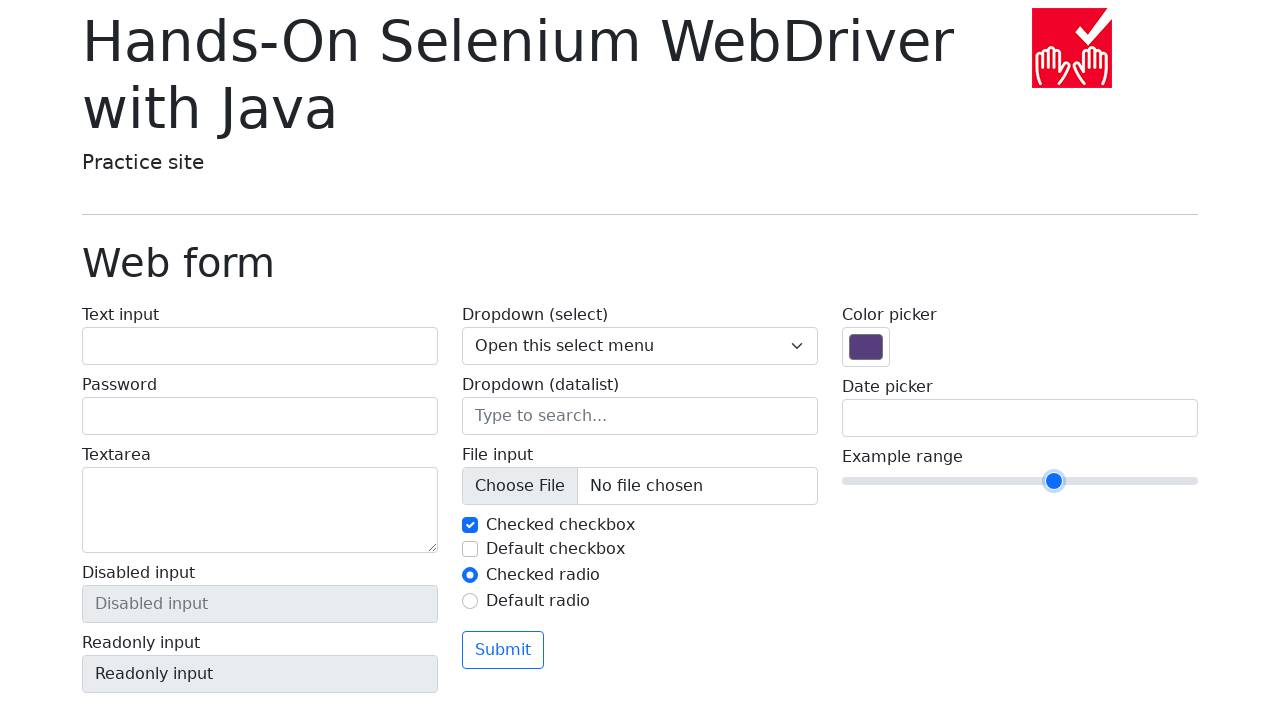

Pressed ArrowRight key twice to move slider further
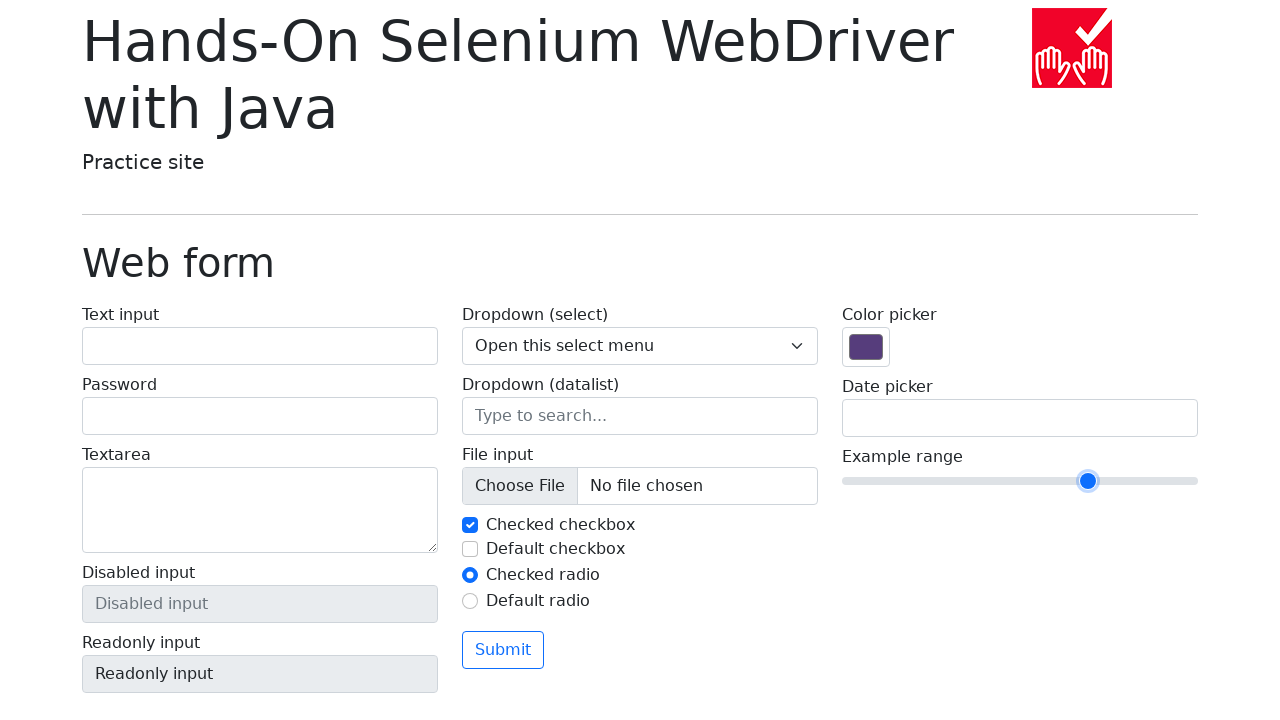

Pressed ArrowRight key three times to move slider to new position
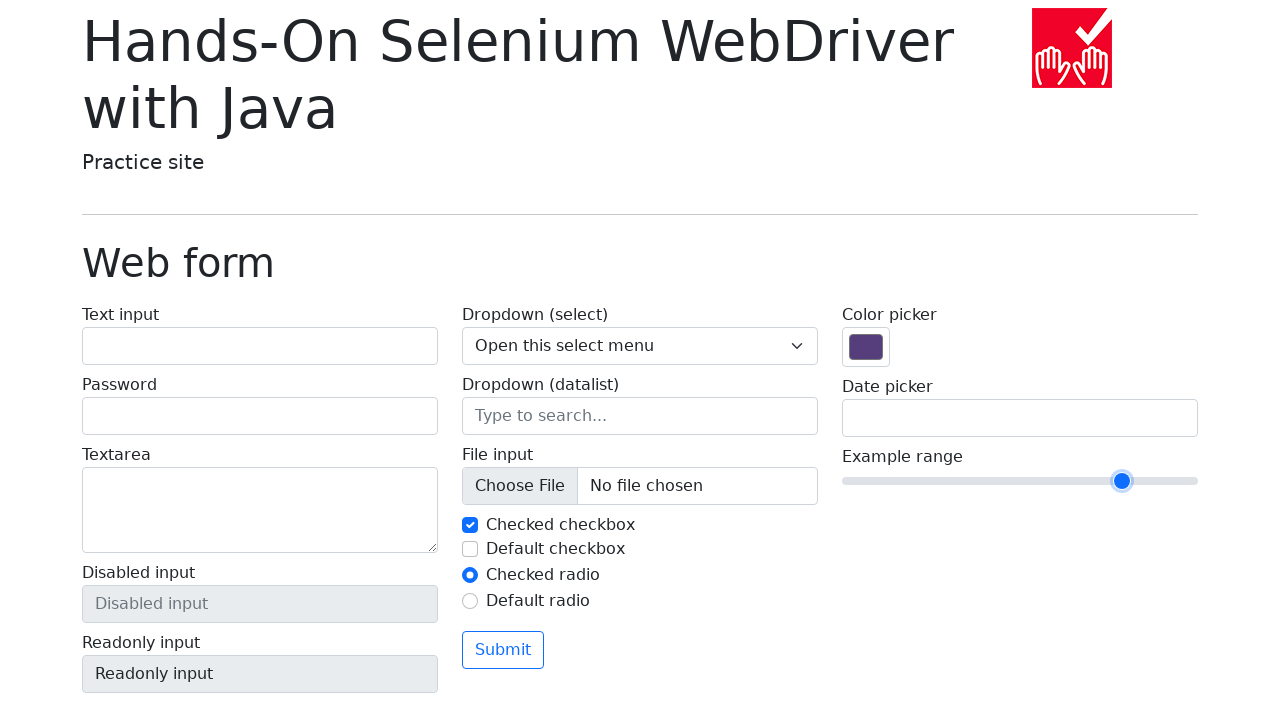

Retrieved new slider value after dragging
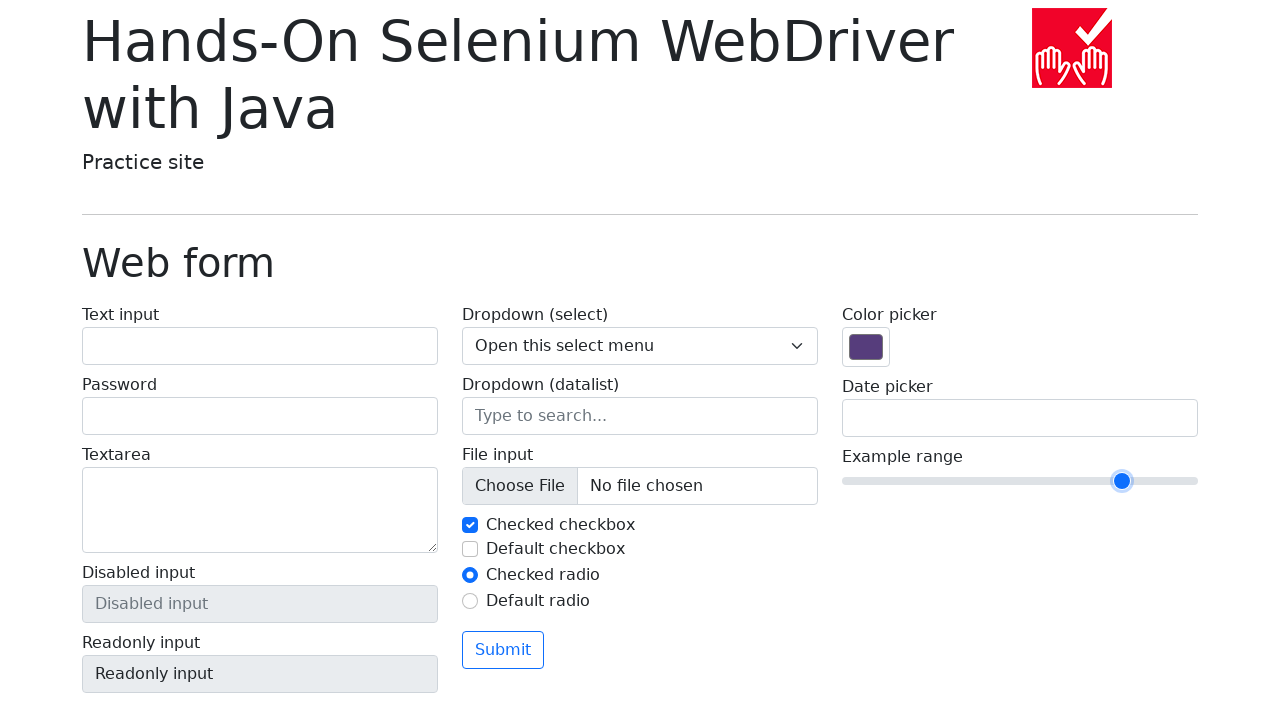

Verified that slider value changed from initial value
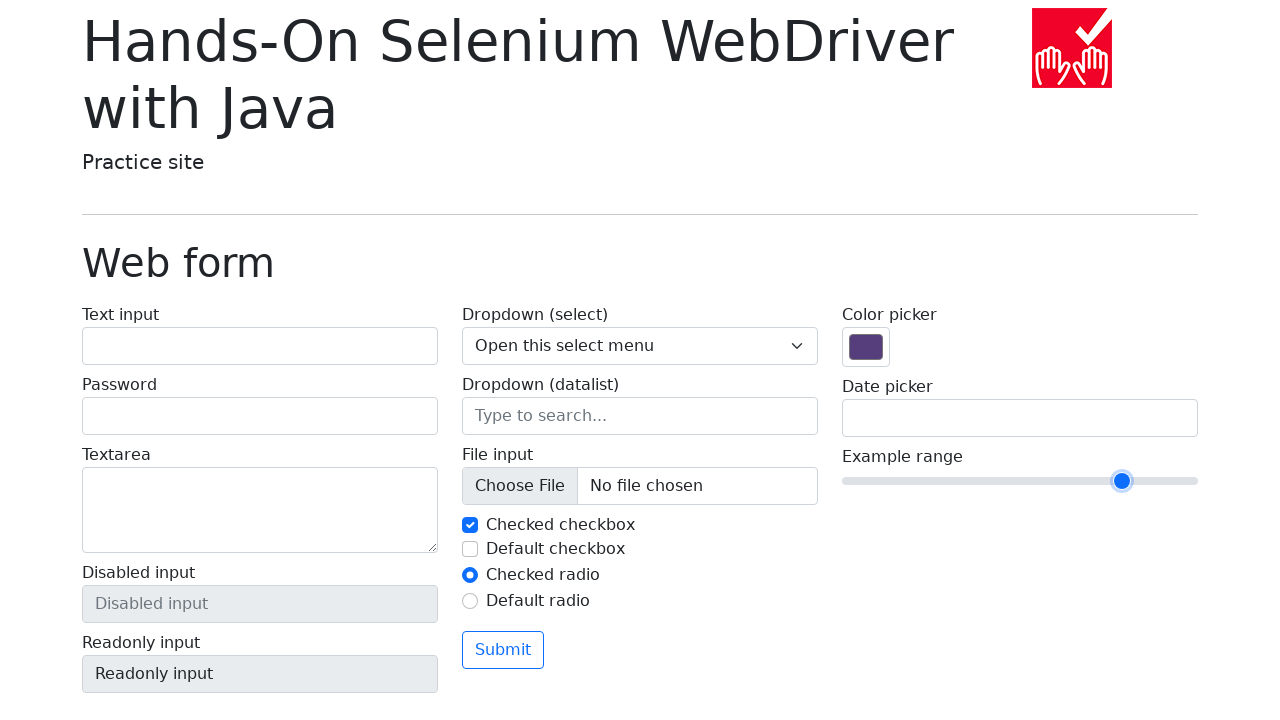

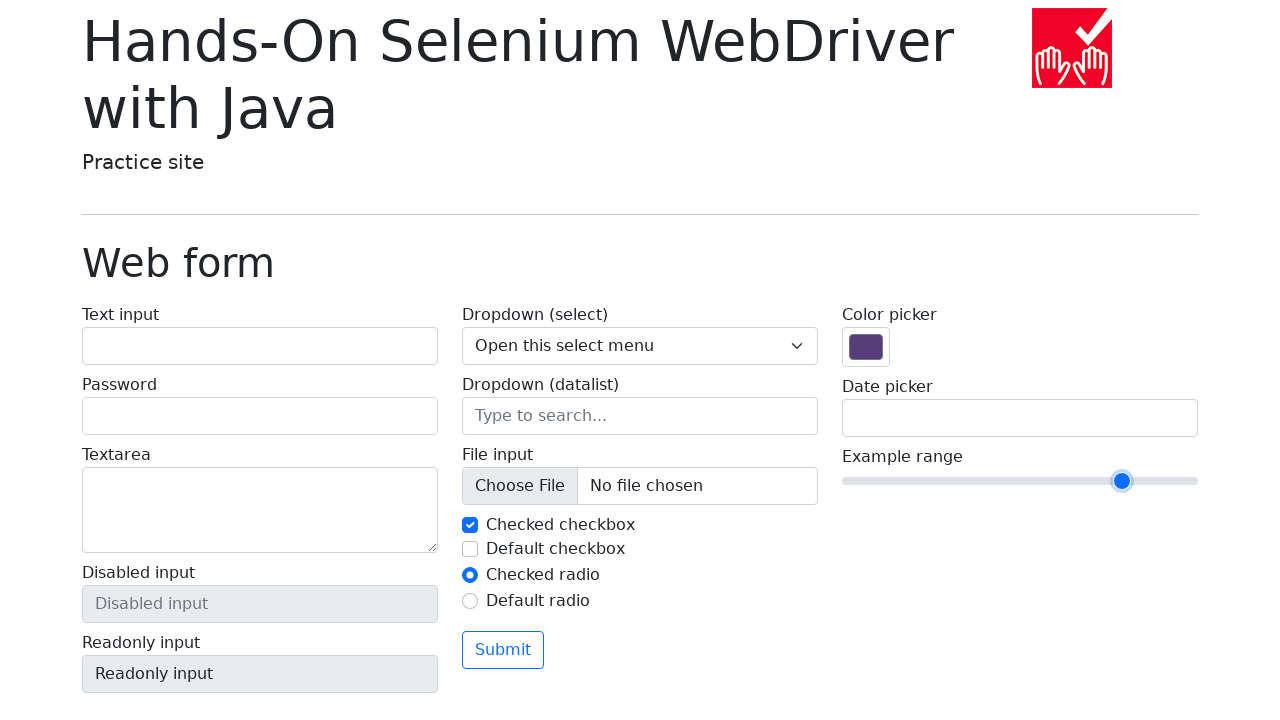